Tests the jQuery UI droppable demo by navigating to the page, switching to the demo iframe, and performing a drag-and-drop action from the draggable element to the droppable target.

Starting URL: https://jqueryui.com/droppable/

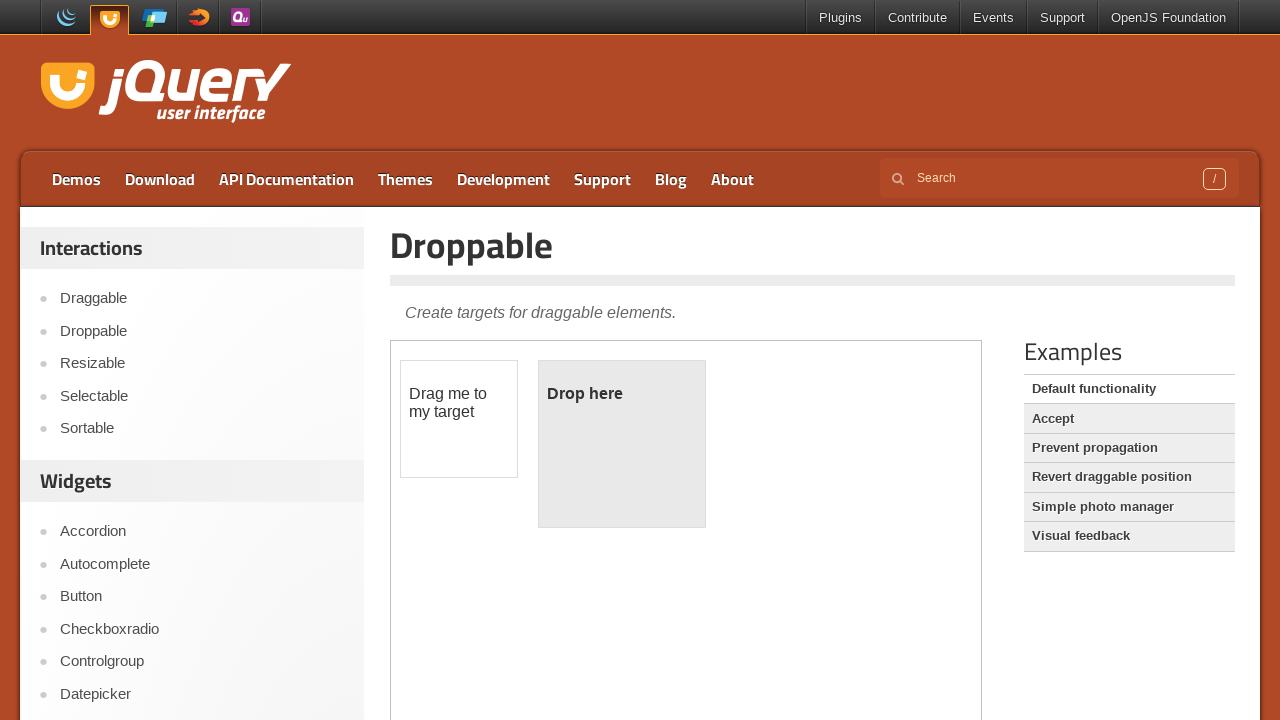

Navigated to jQuery UI droppable demo page
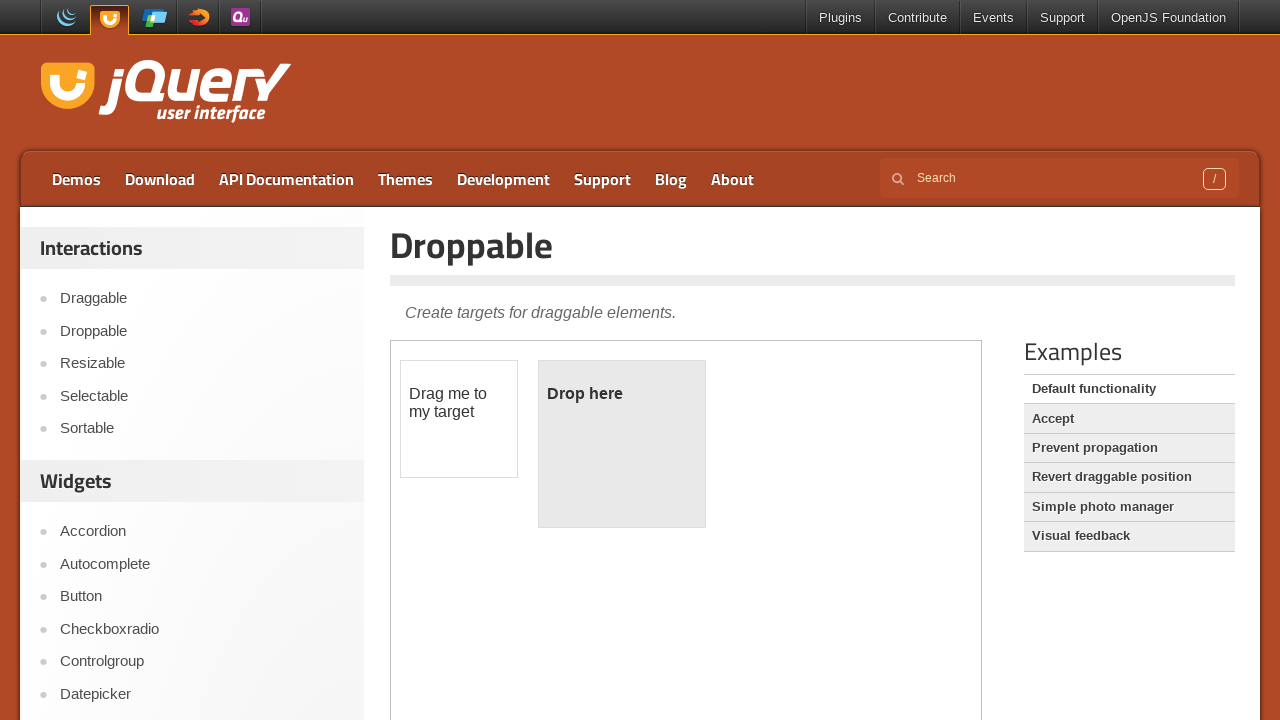

Located and switched to demo iframe
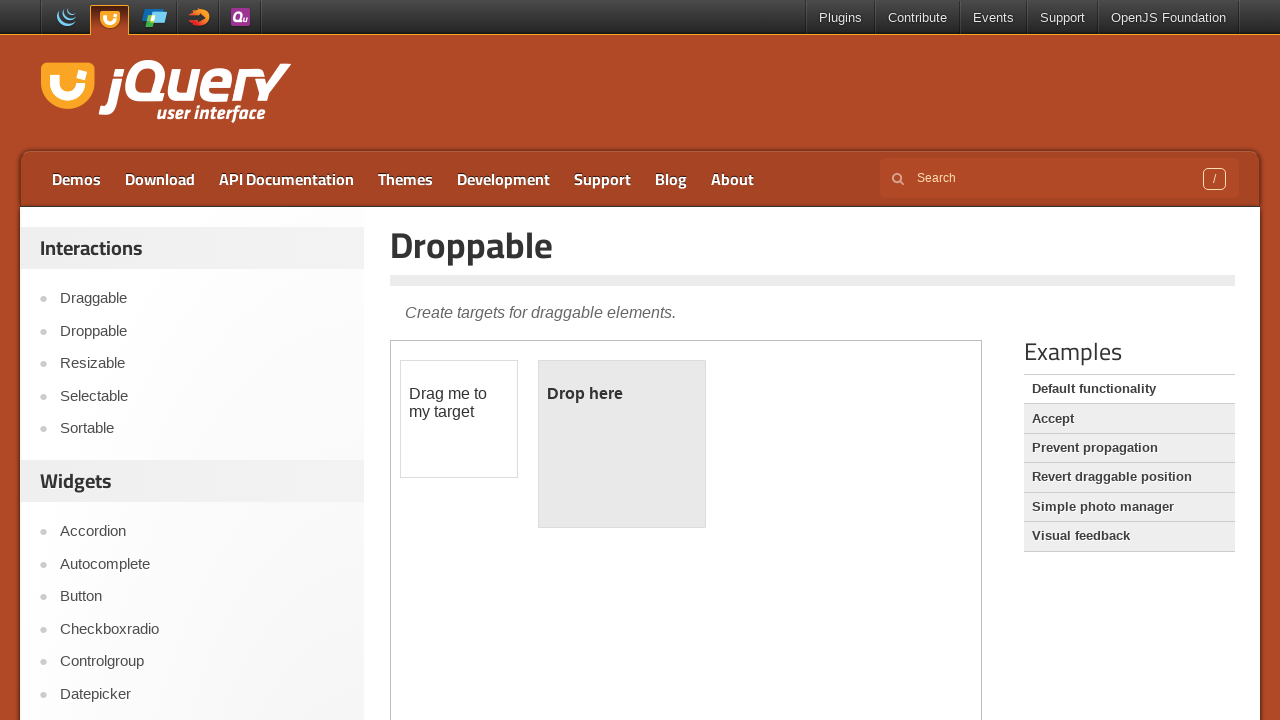

Draggable element became visible
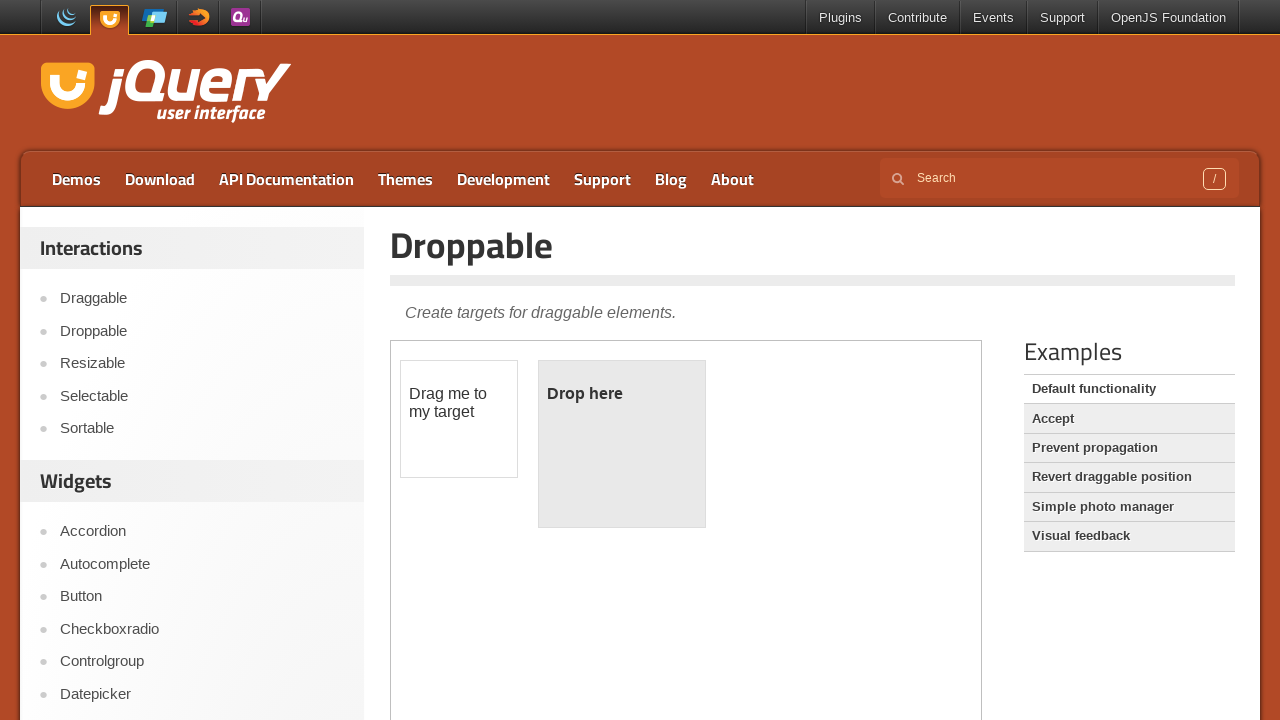

Droppable target became visible
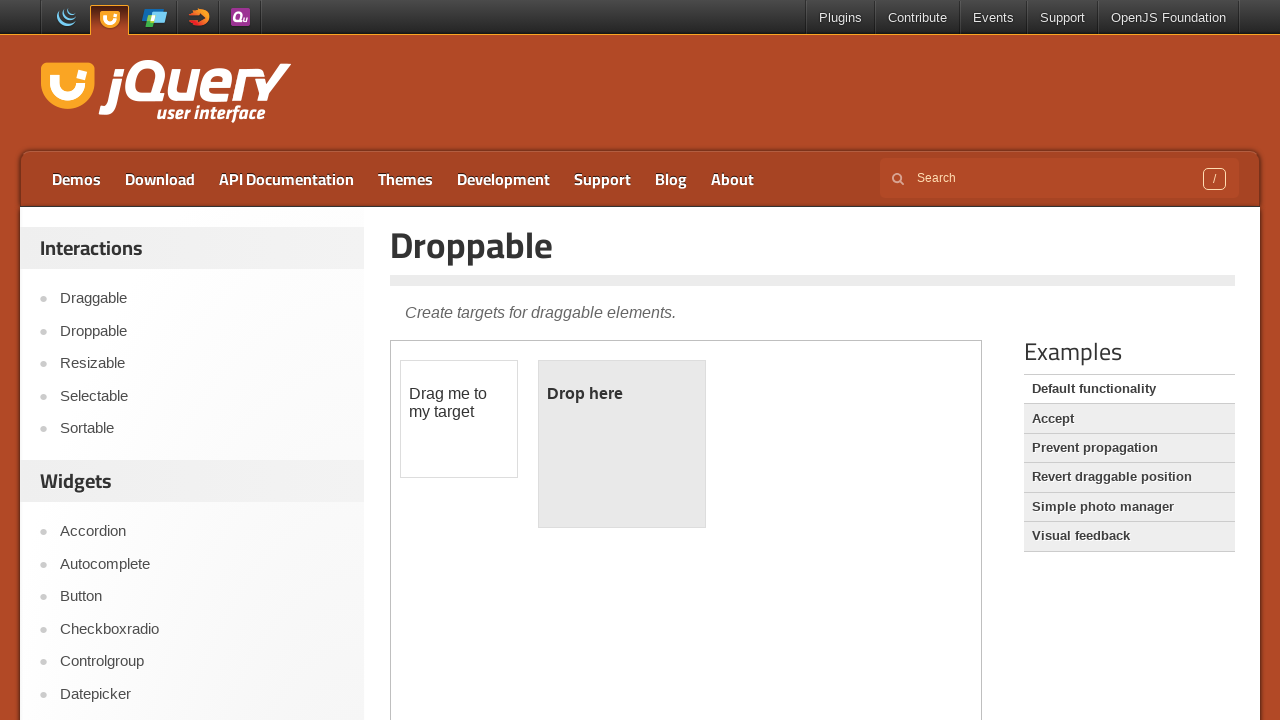

Dragged the draggable element to the droppable target at (622, 444)
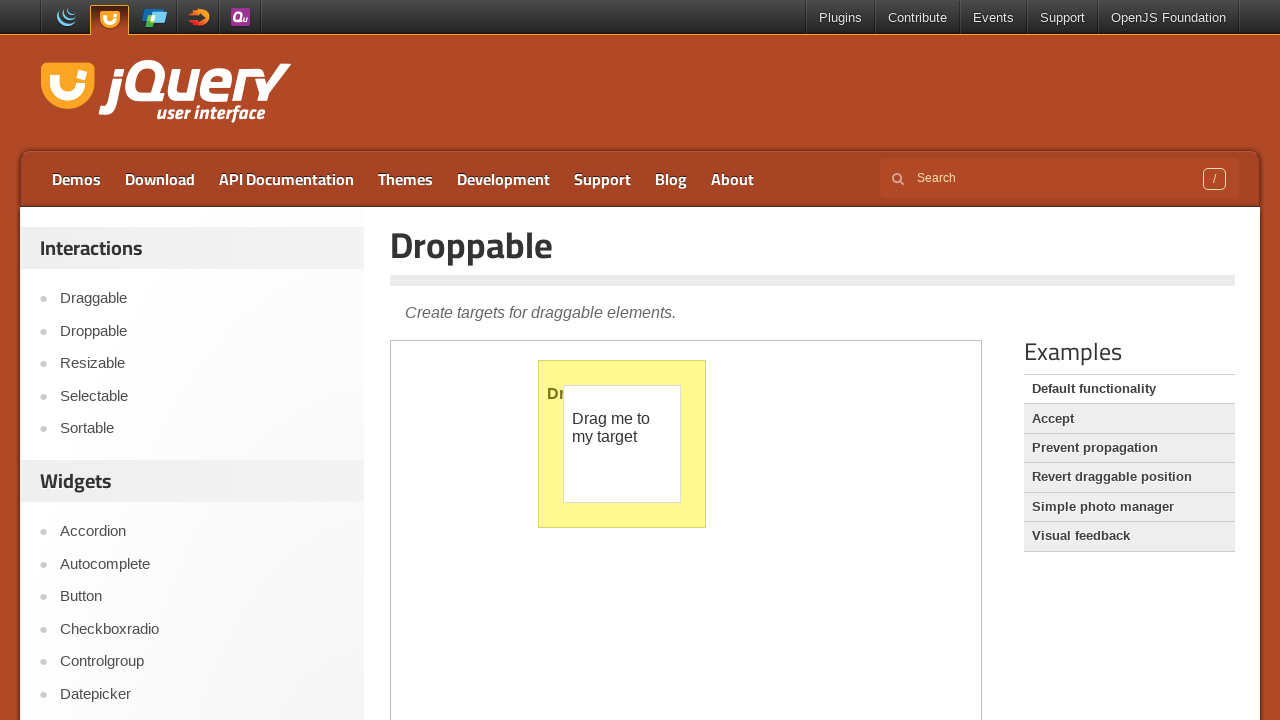

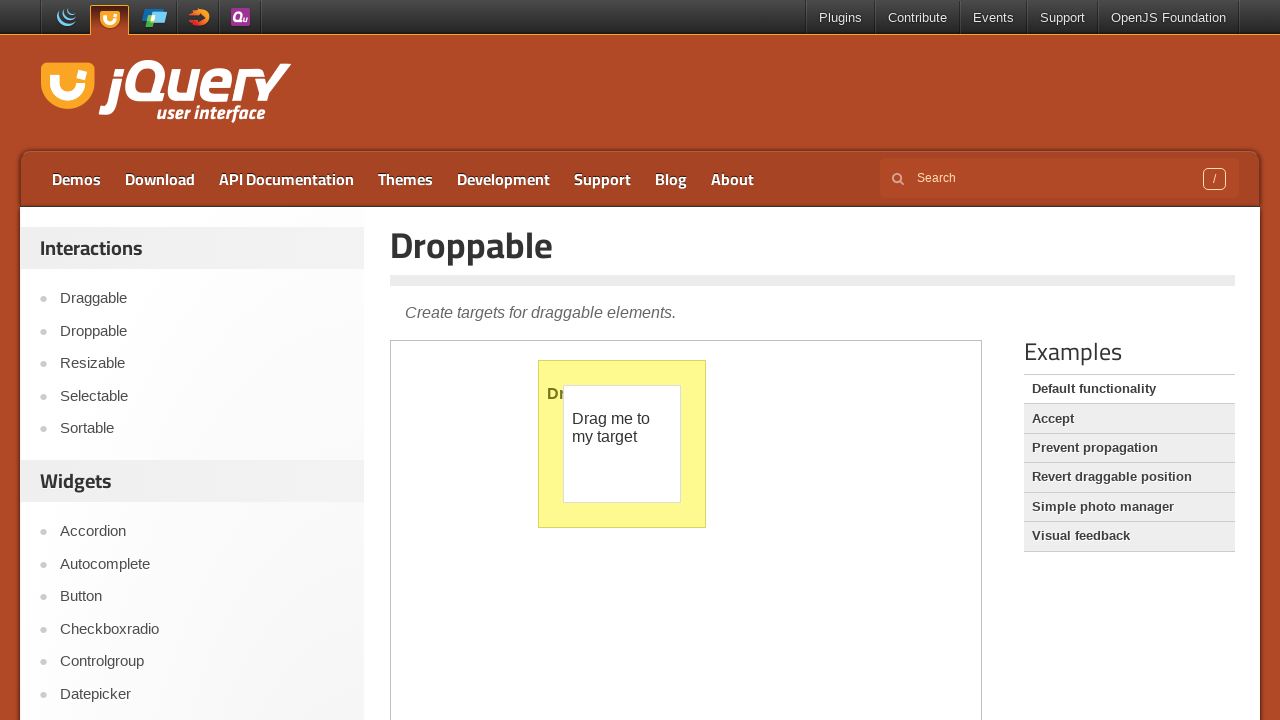